Tests search functionality on an e-commerce demo site by searching for "for" keyword and verifying the expected book results are displayed

Starting URL: https://danube-web.shop/

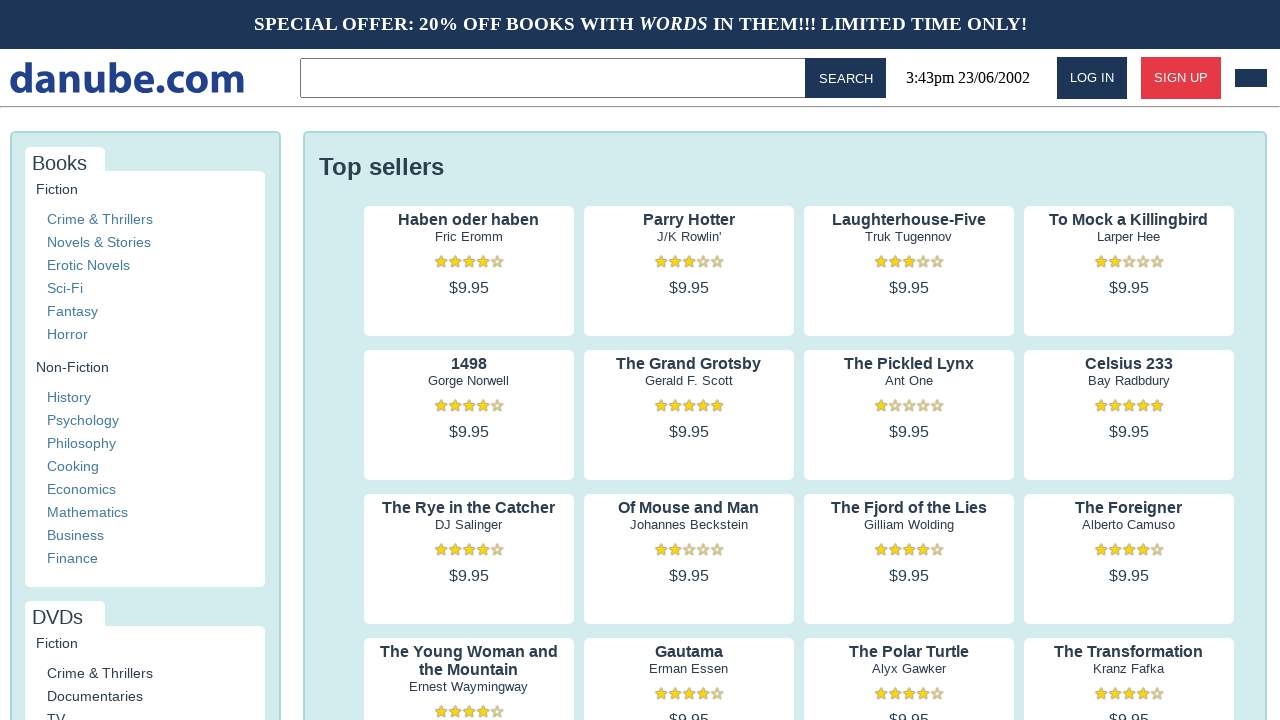

Clicked on search input in topbar at (556, 78) on .topbar > input
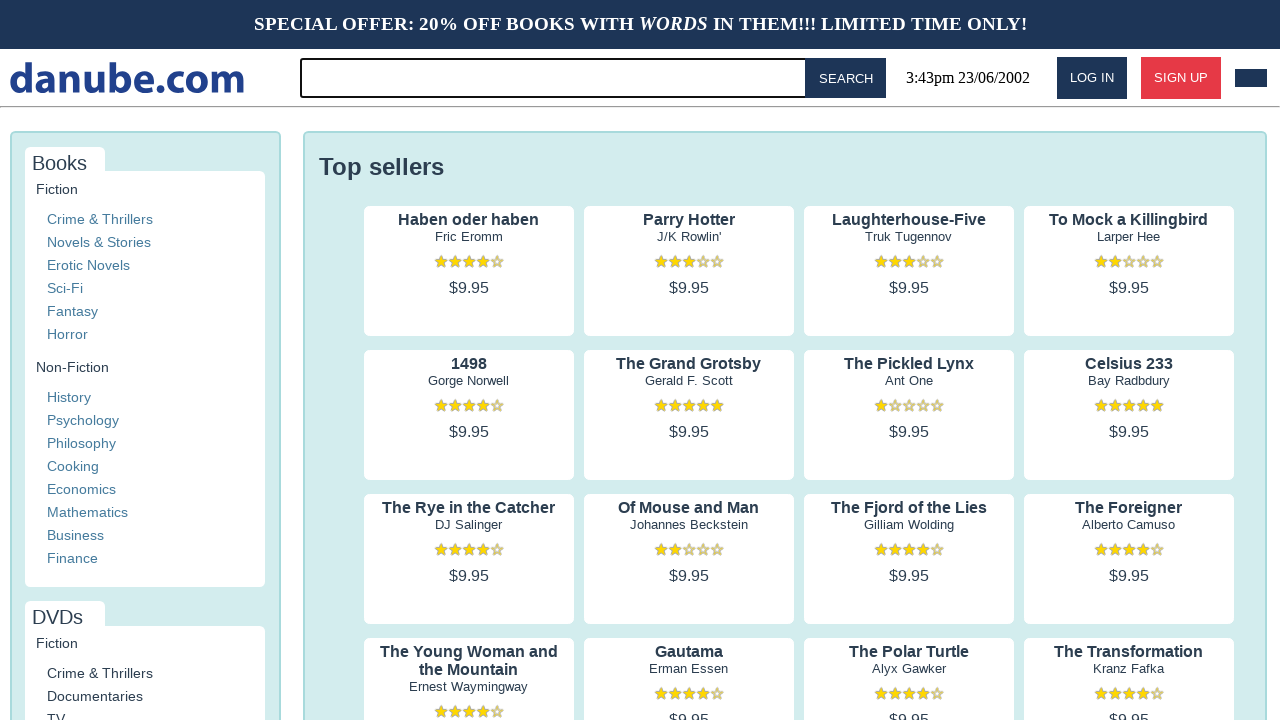

Filled search field with keyword 'for' on .topbar > input
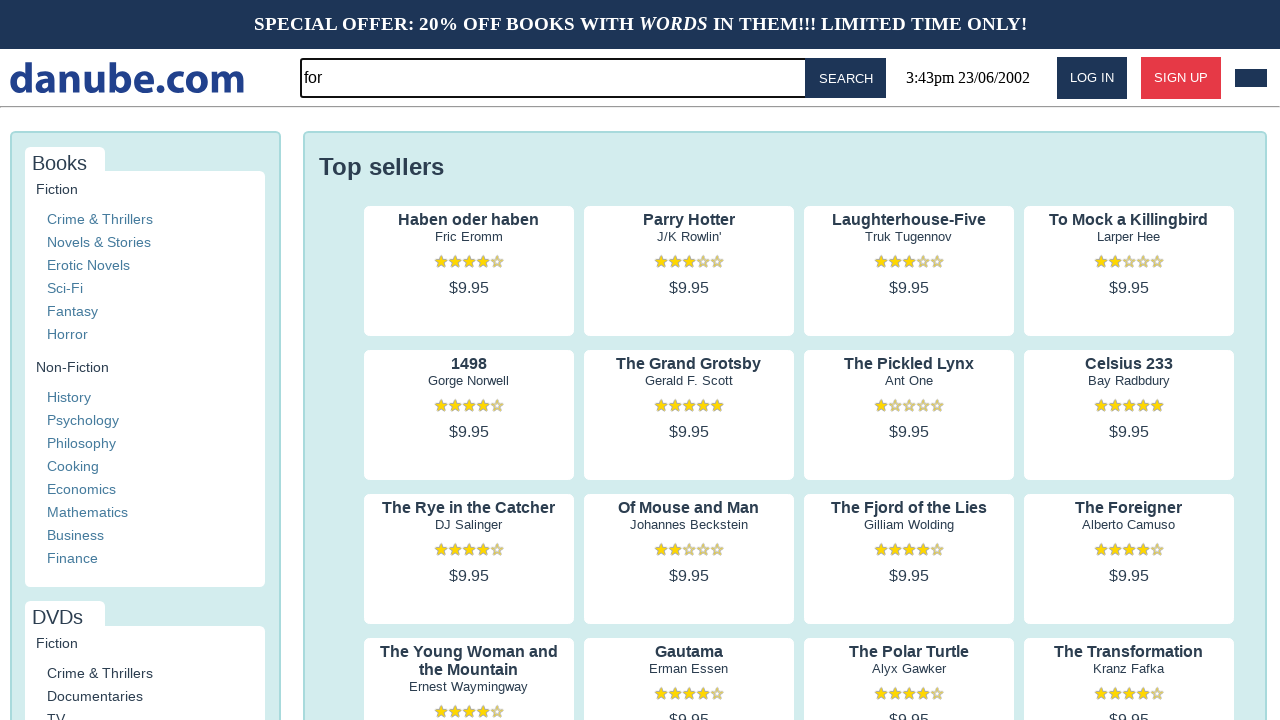

Clicked search button at (846, 78) on #button-search
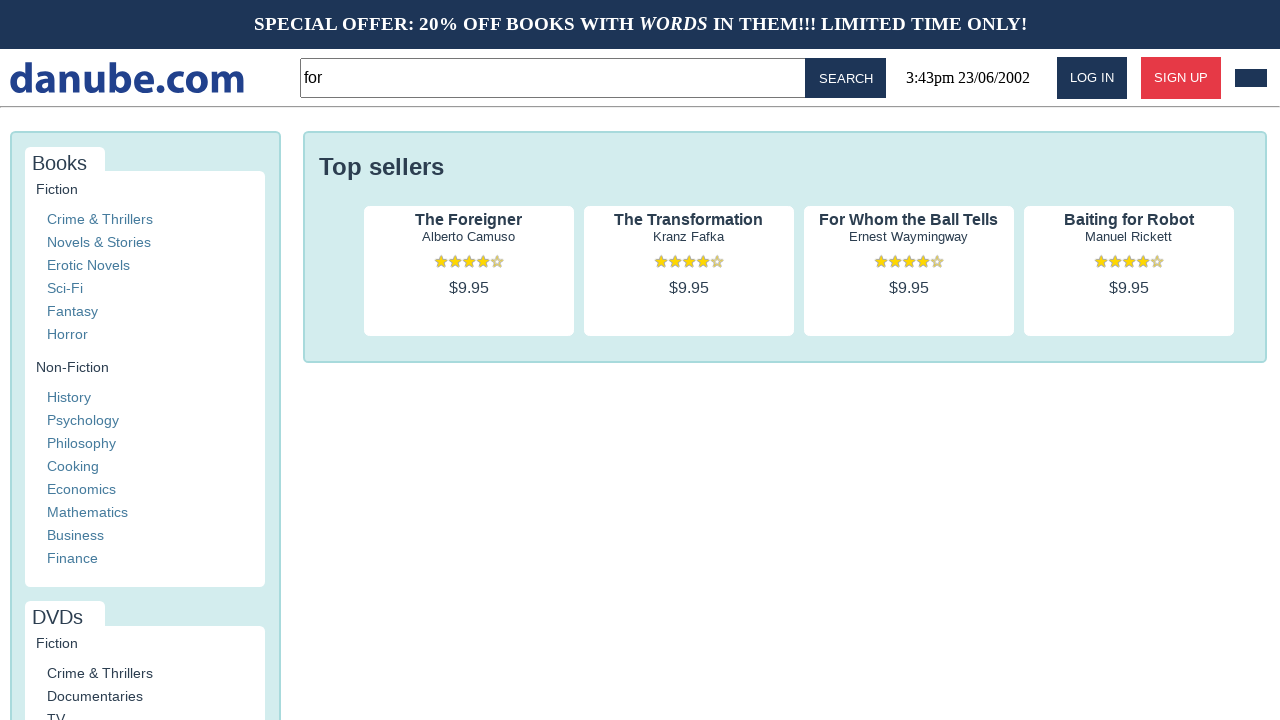

Waited for first search result to load
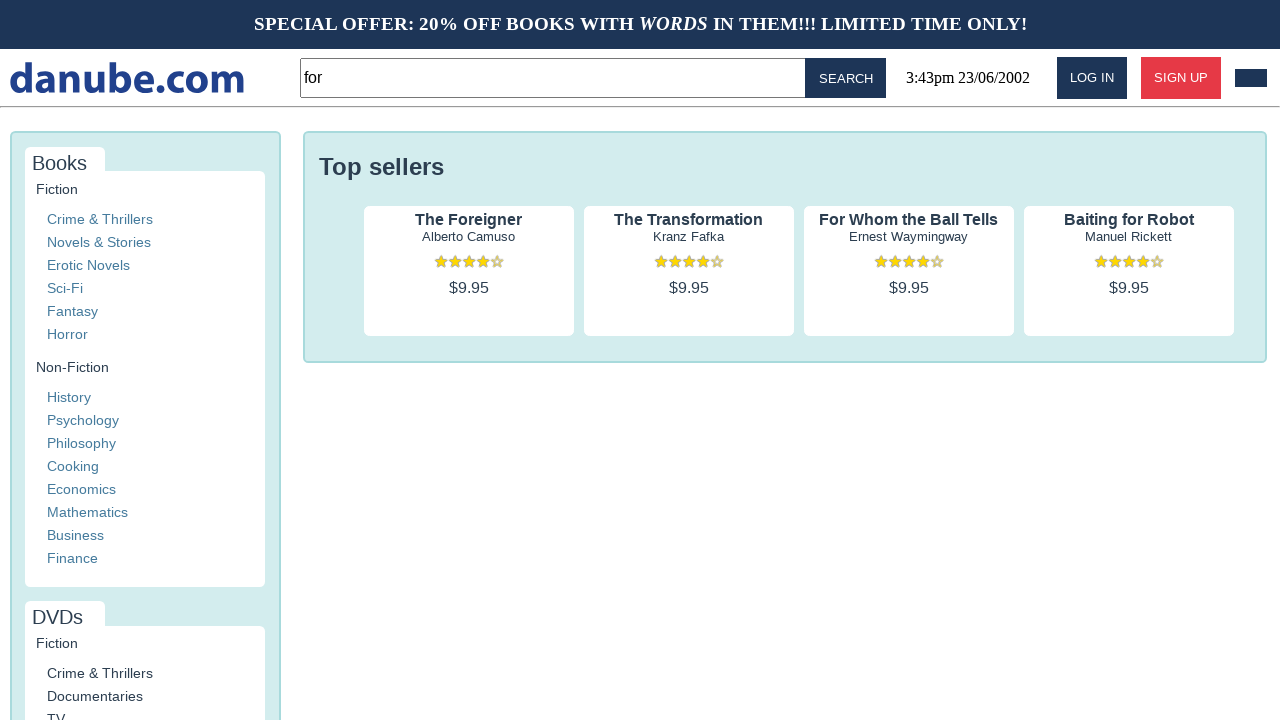

Verified search results are displayed with preview titles
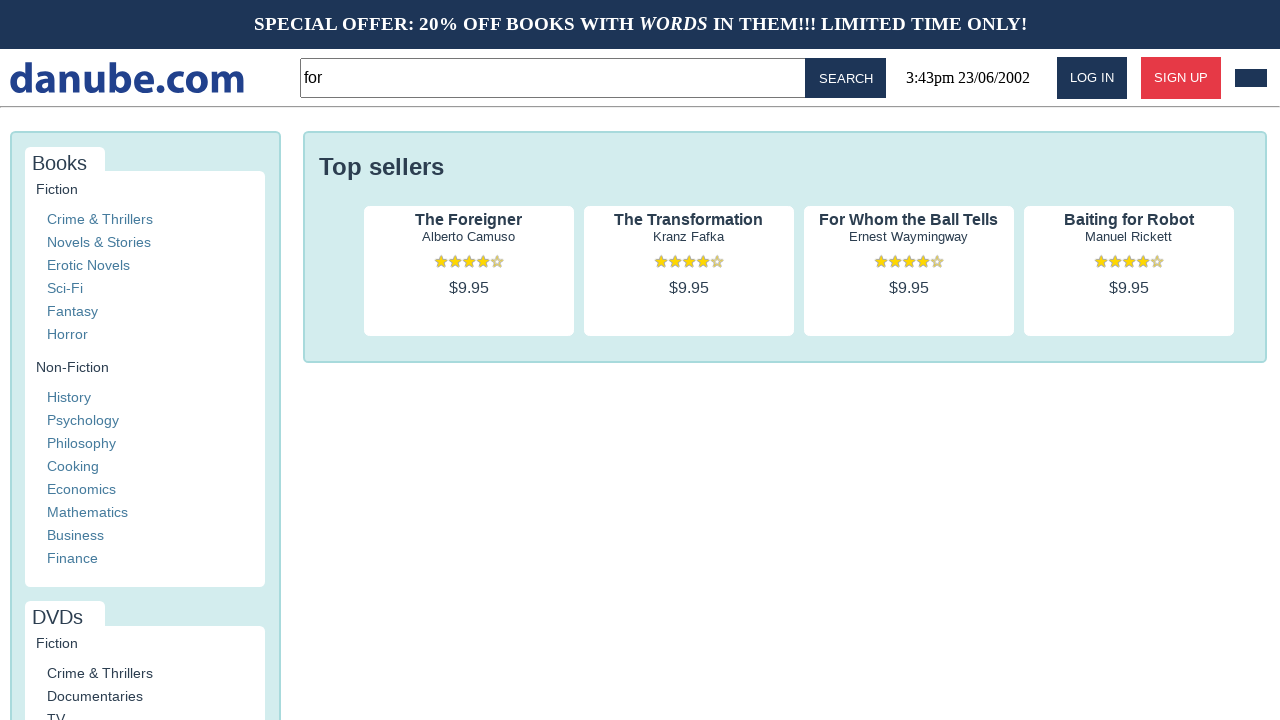

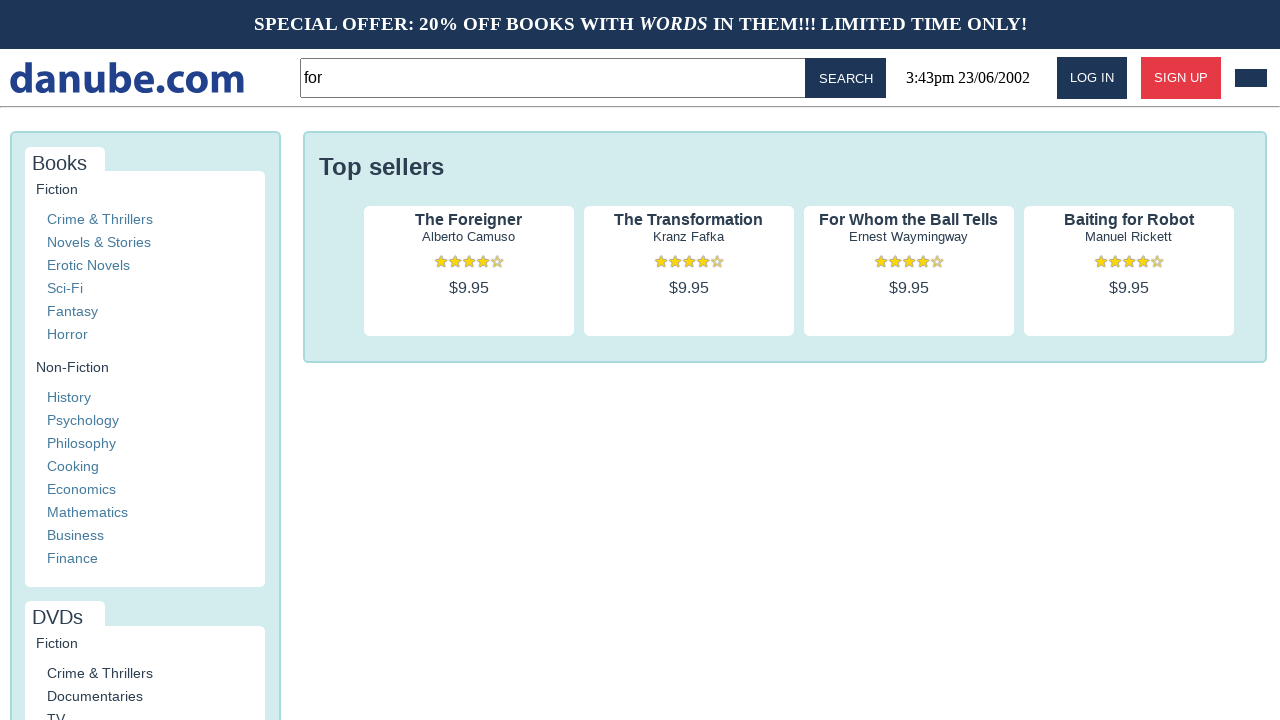